Tests web table handling by iterating through table rows to find a specific course and verify its price

Starting URL: https://rahulshettyacademy.com/AutomationPractice/

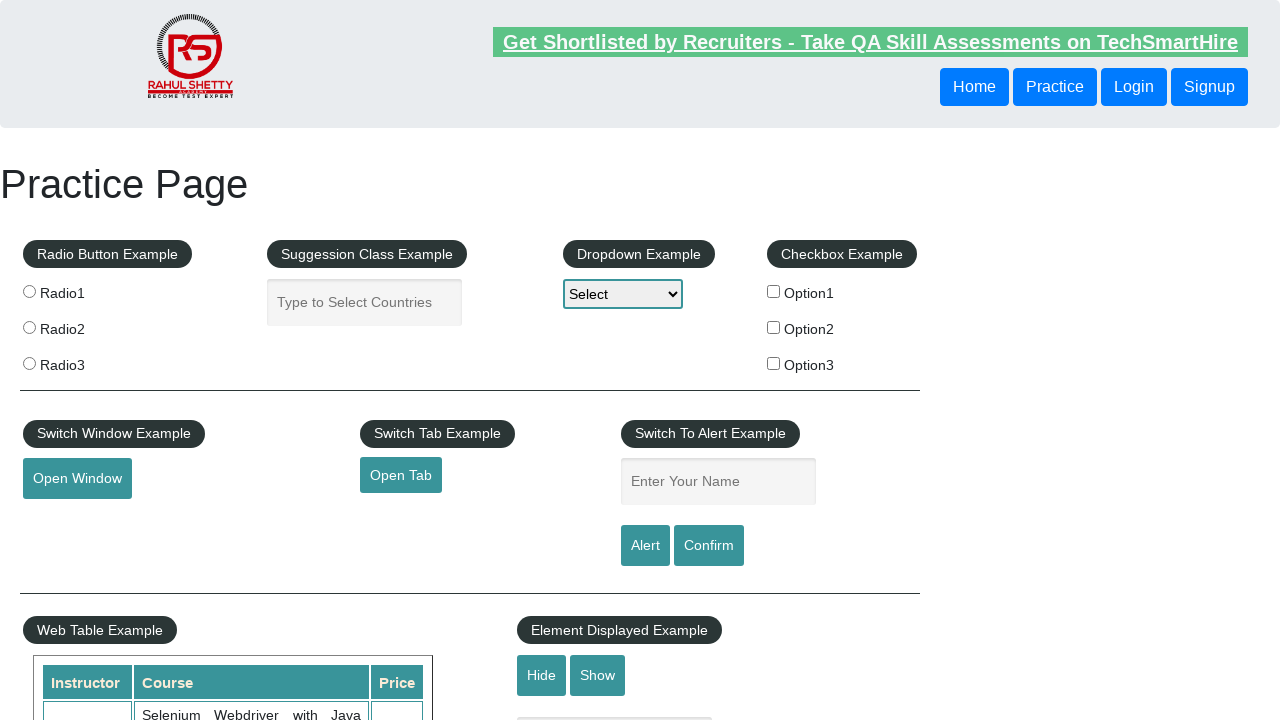

Waited for table to load
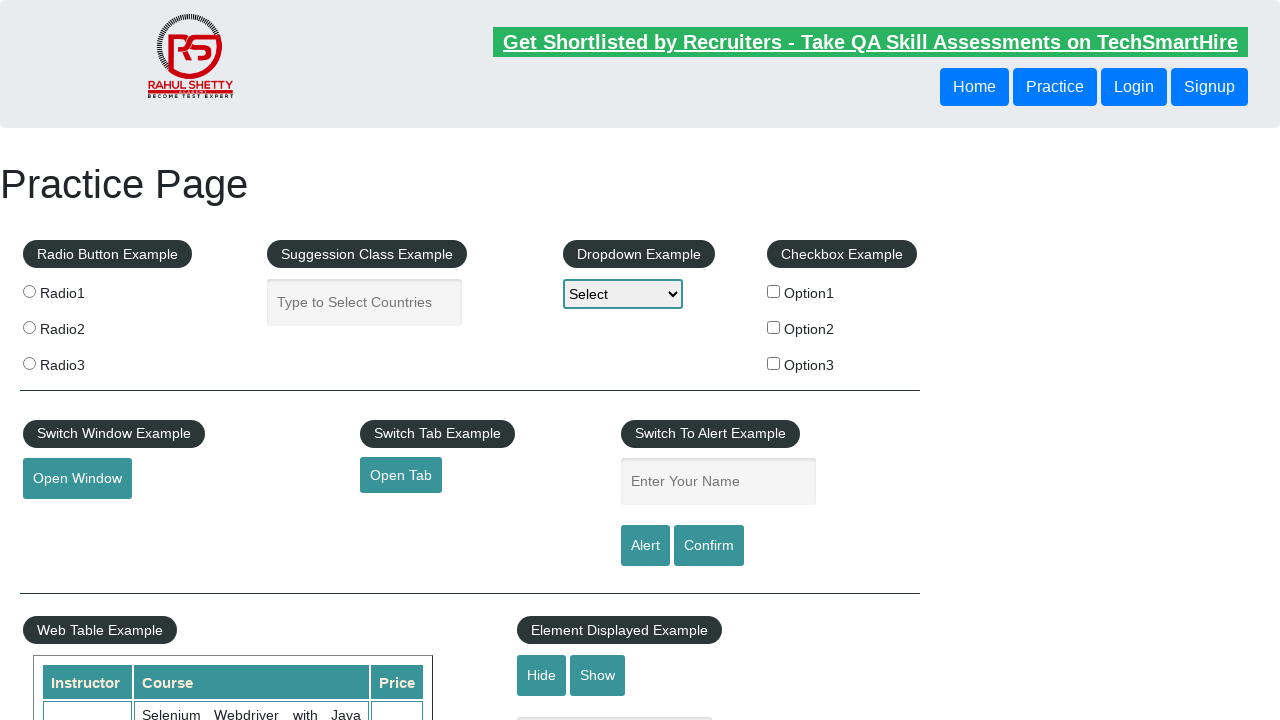

Retrieved all cells from second column of table
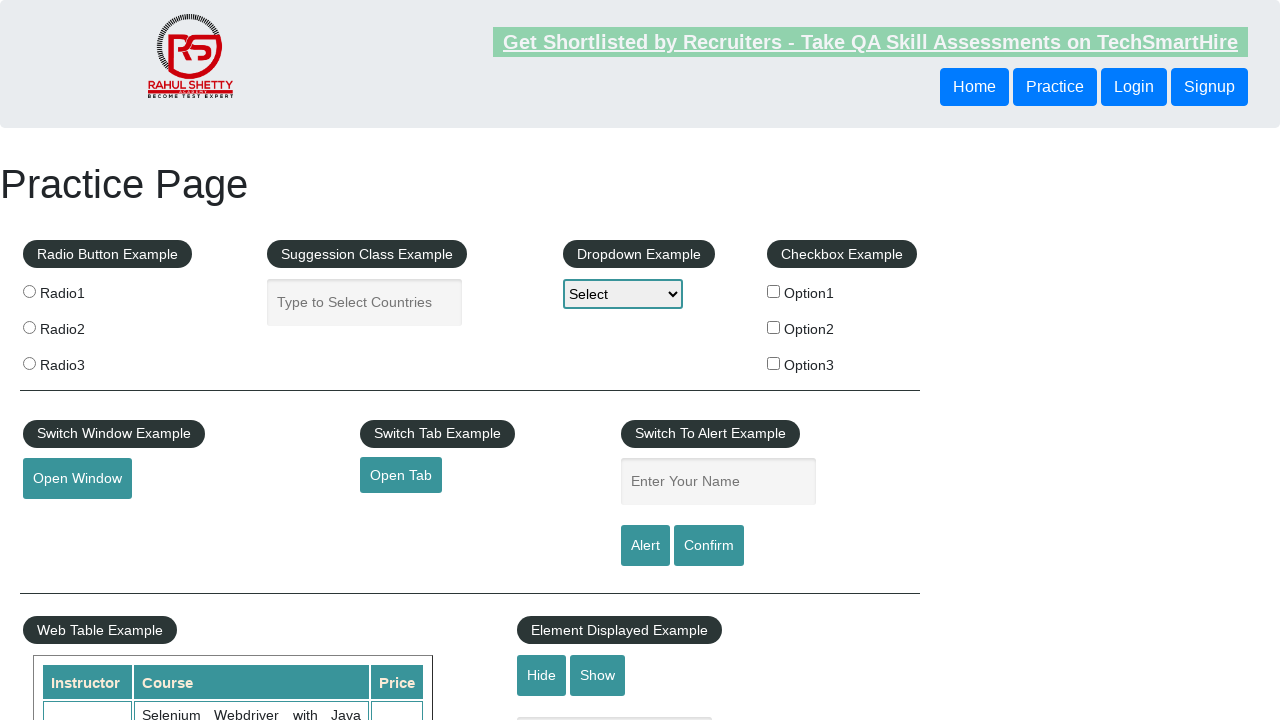

Checked cell content: Selenium Webdriver with Java Basics + Advanced + Interview Guide
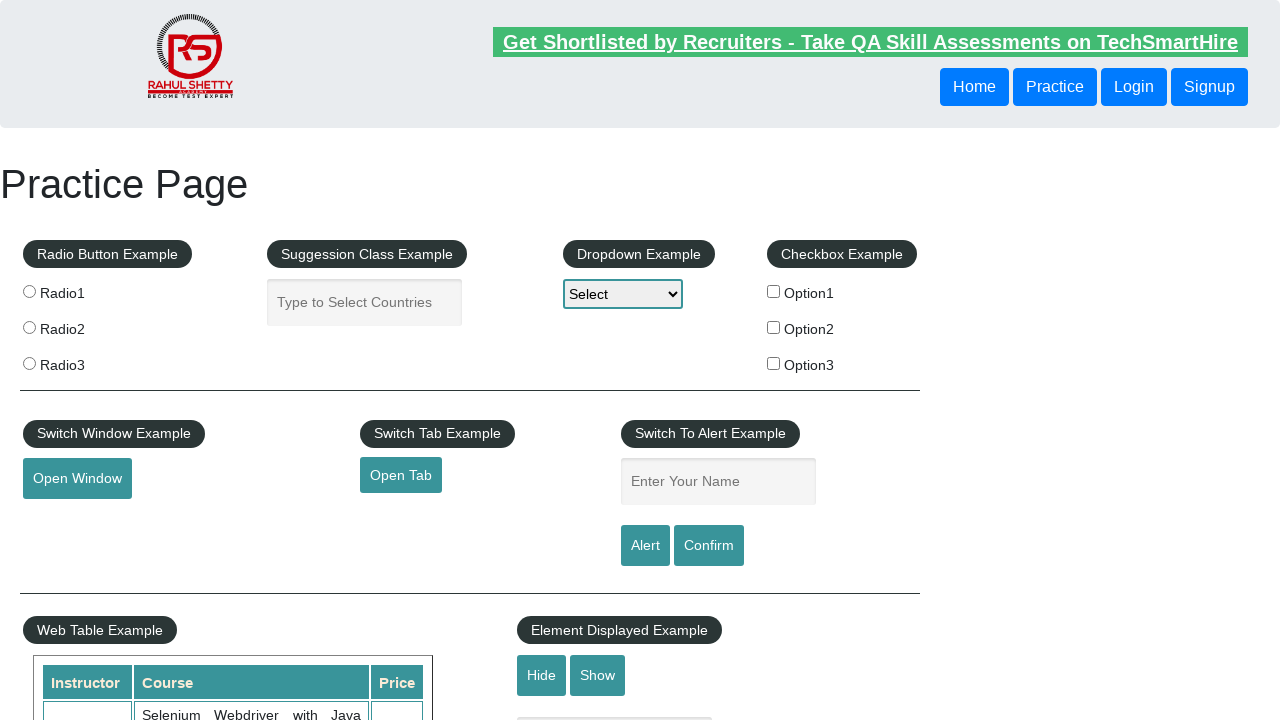

Checked cell content: Learn SQL in Practical + Database Testing from Scratch
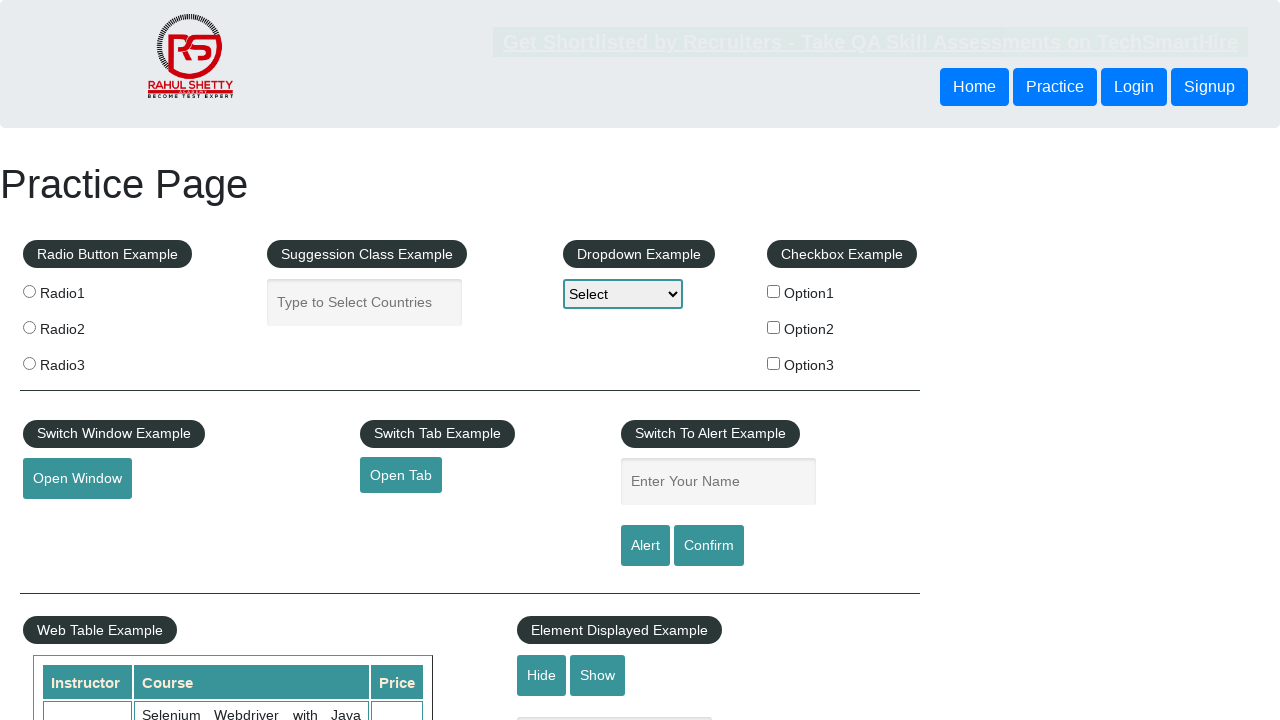

Checked cell content: Appium (Selenium) - Mobile Automation Testing from Scratch
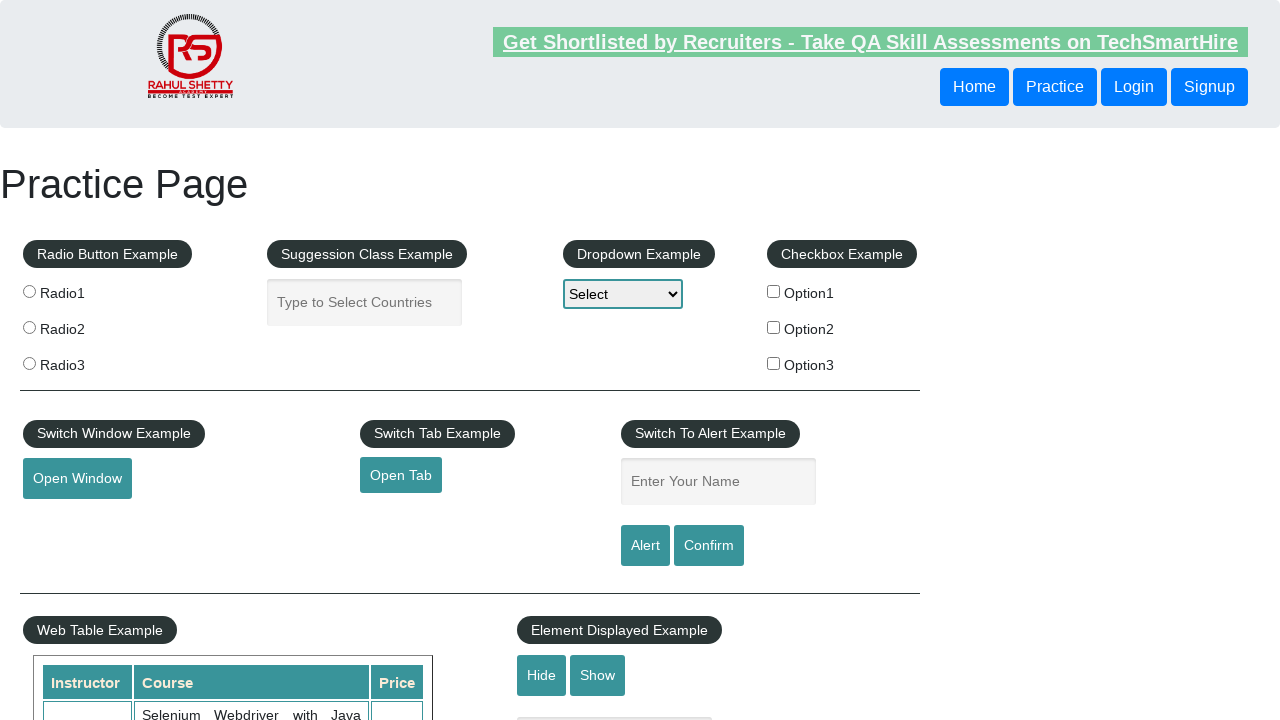

Checked cell content: WebSecurity Testing for Beginners-QA knowledge to next level
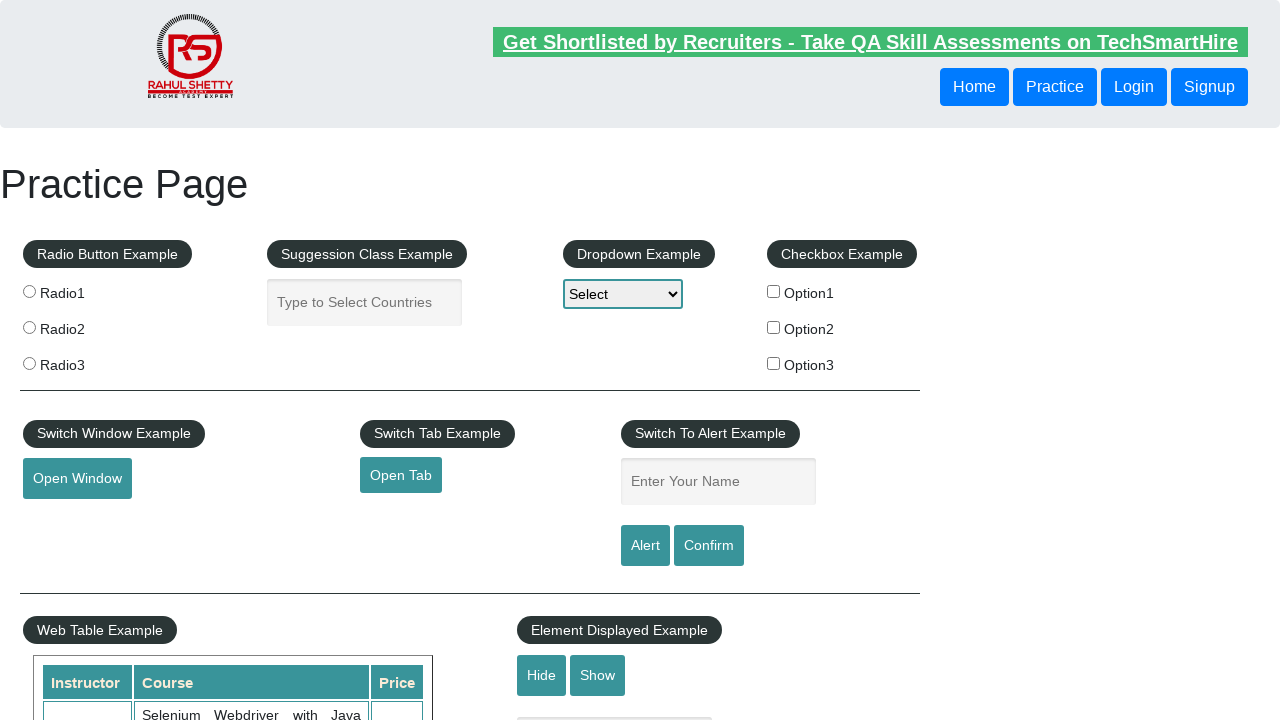

Checked cell content: Learn JMETER from Scratch - (Performance + Load) Testing Tool
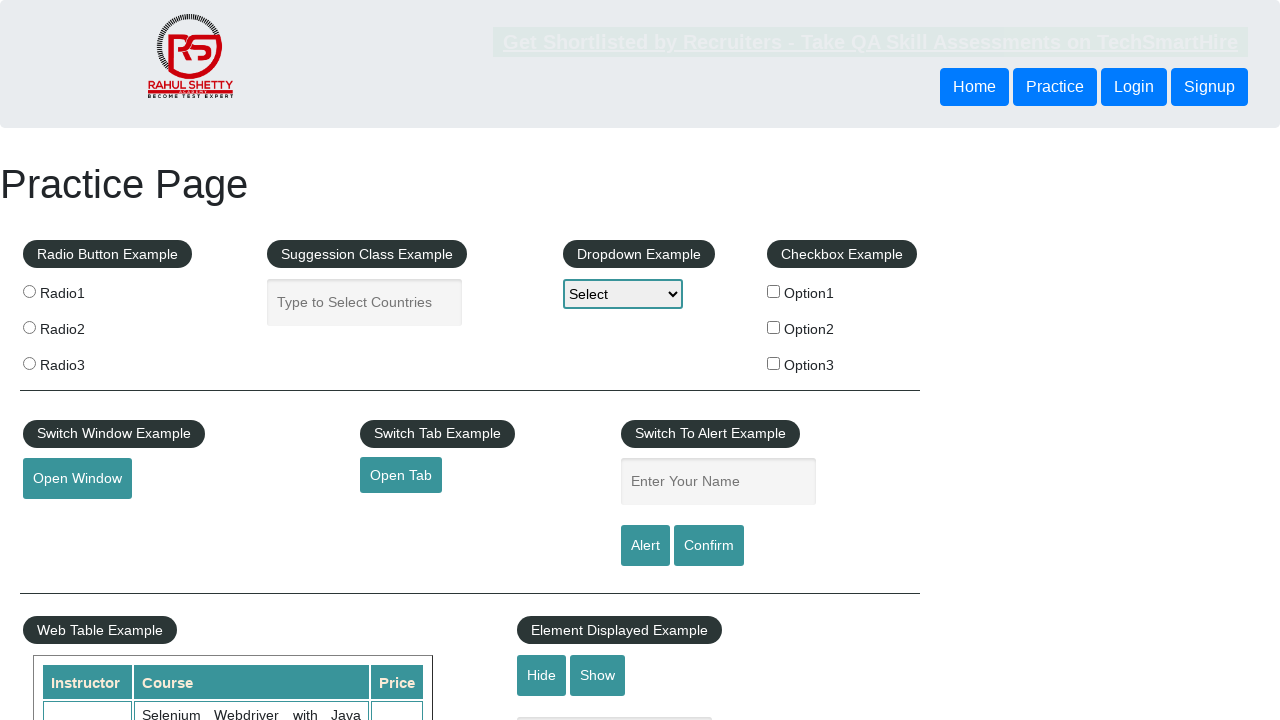

Checked cell content: WebServices / REST API Testing with SoapUI
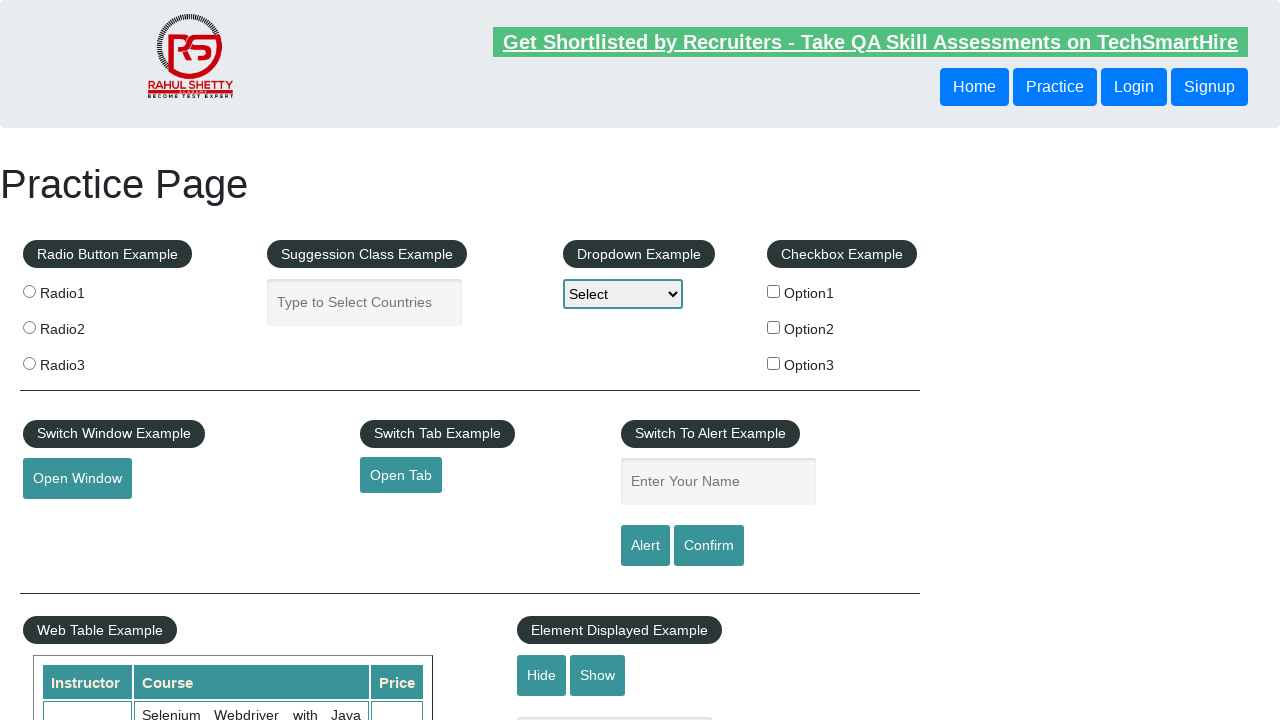

Checked cell content: QA Expert Course :Software Testing + Bugzilla + SQL + Agile
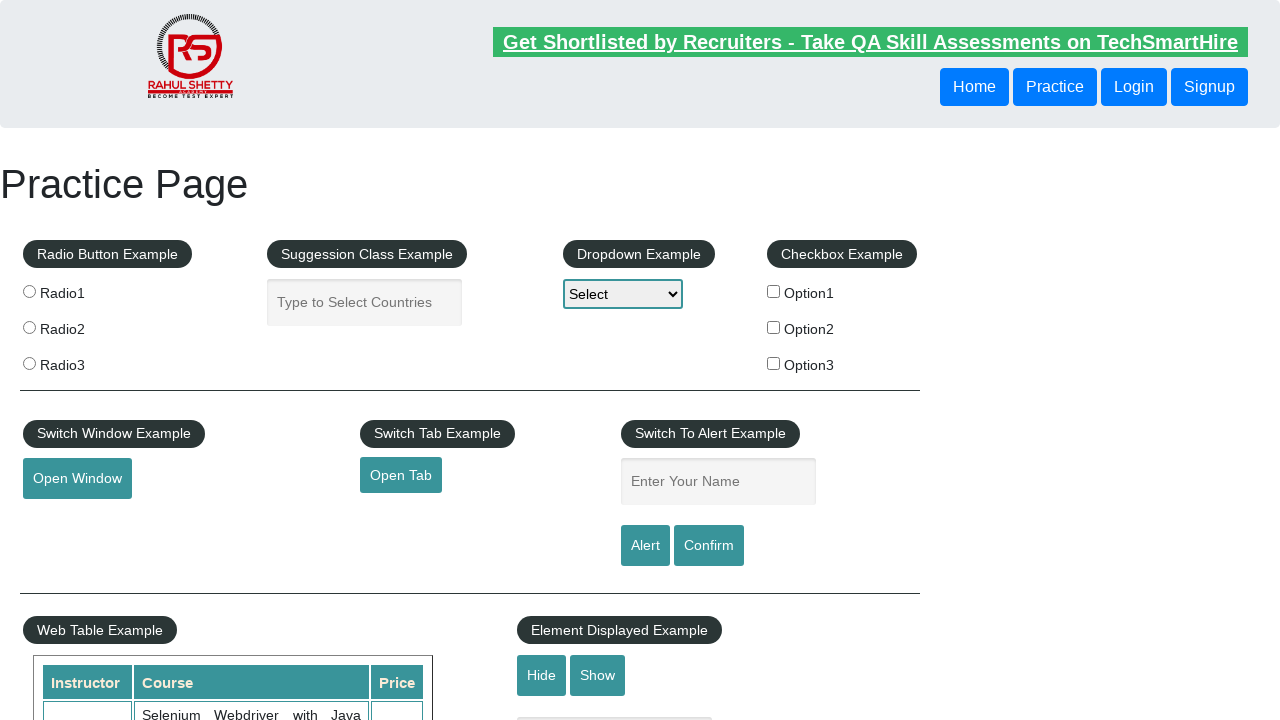

Checked cell content: Master Selenium Automation in simple Python Language
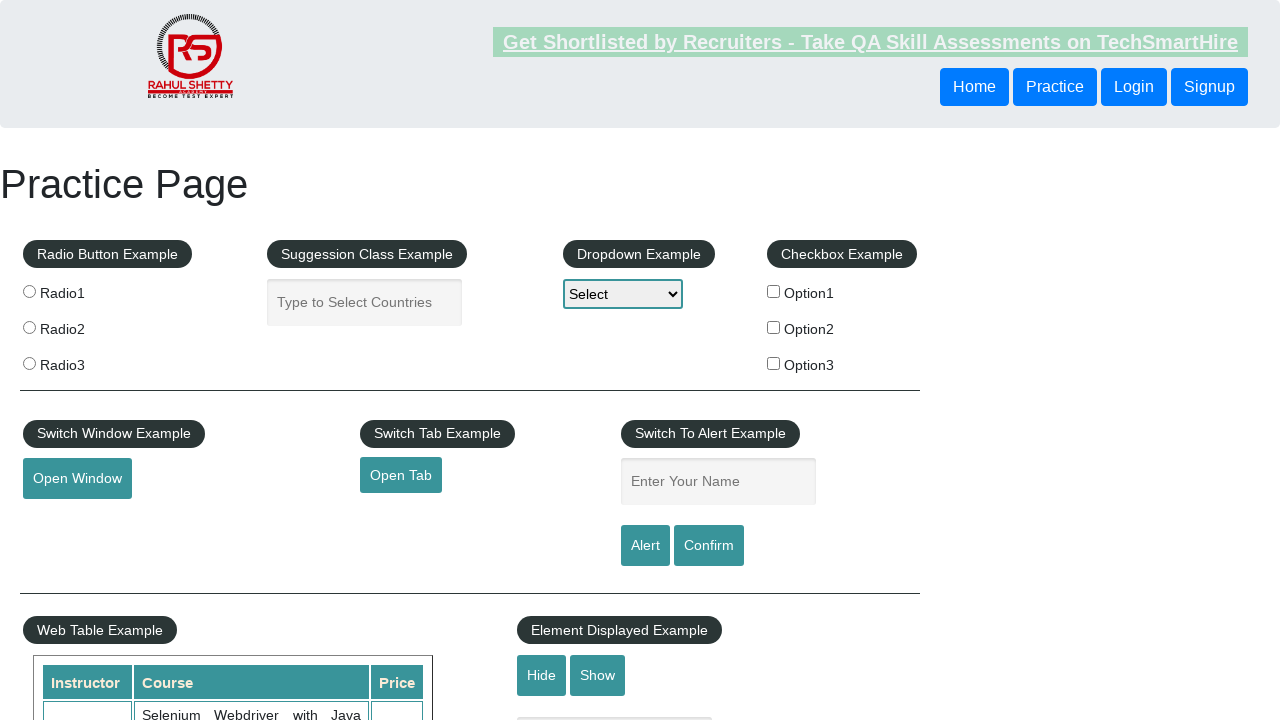

Located price cell for Selenium course
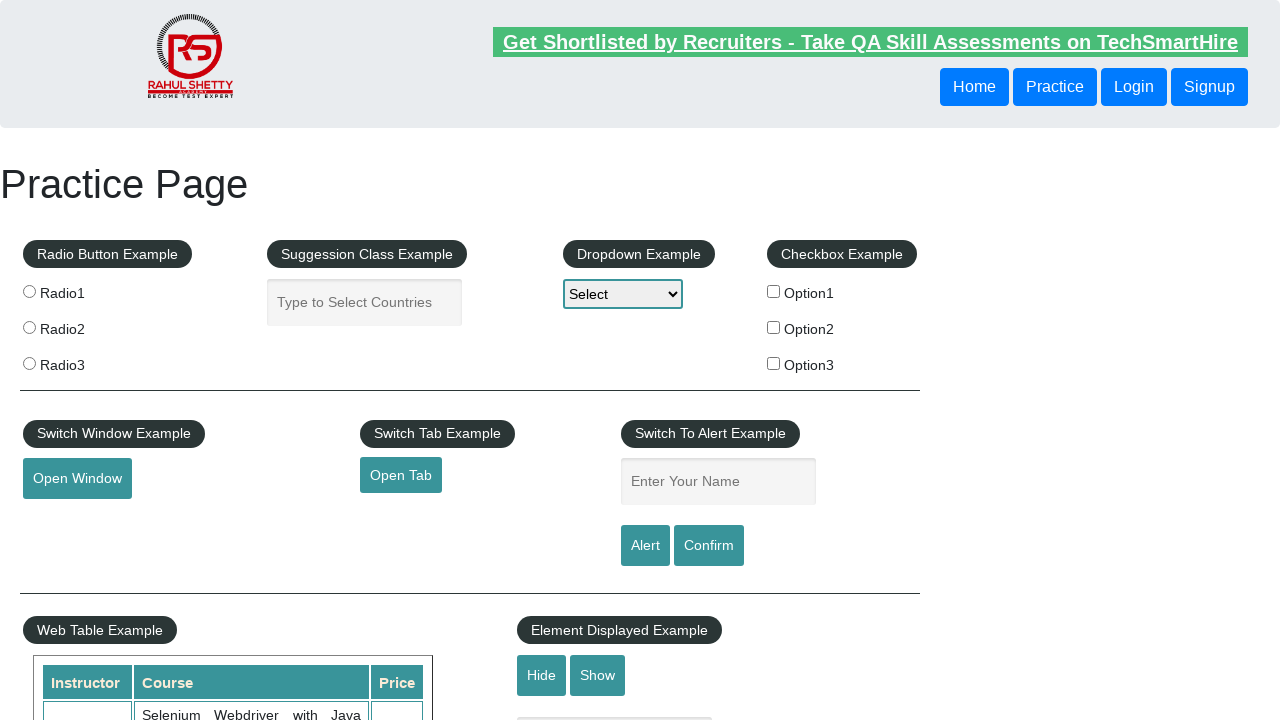

Retrieved price text: 25
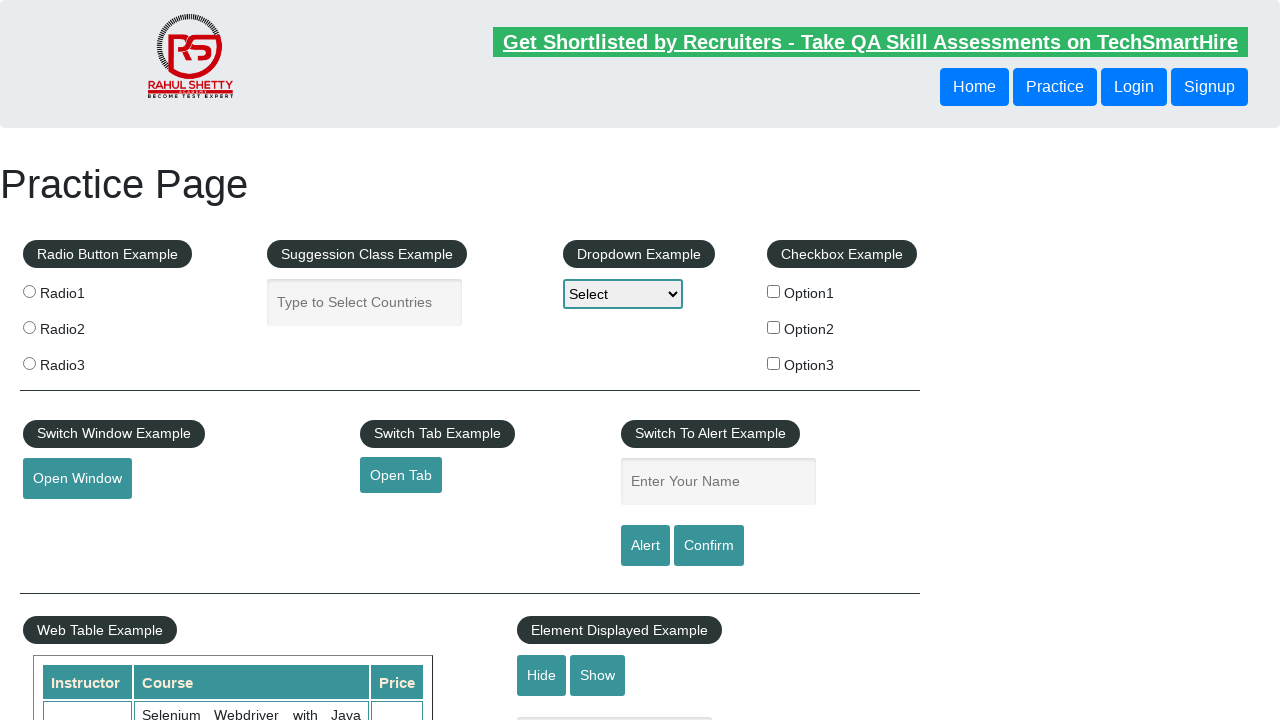

Verified course price equals '25'
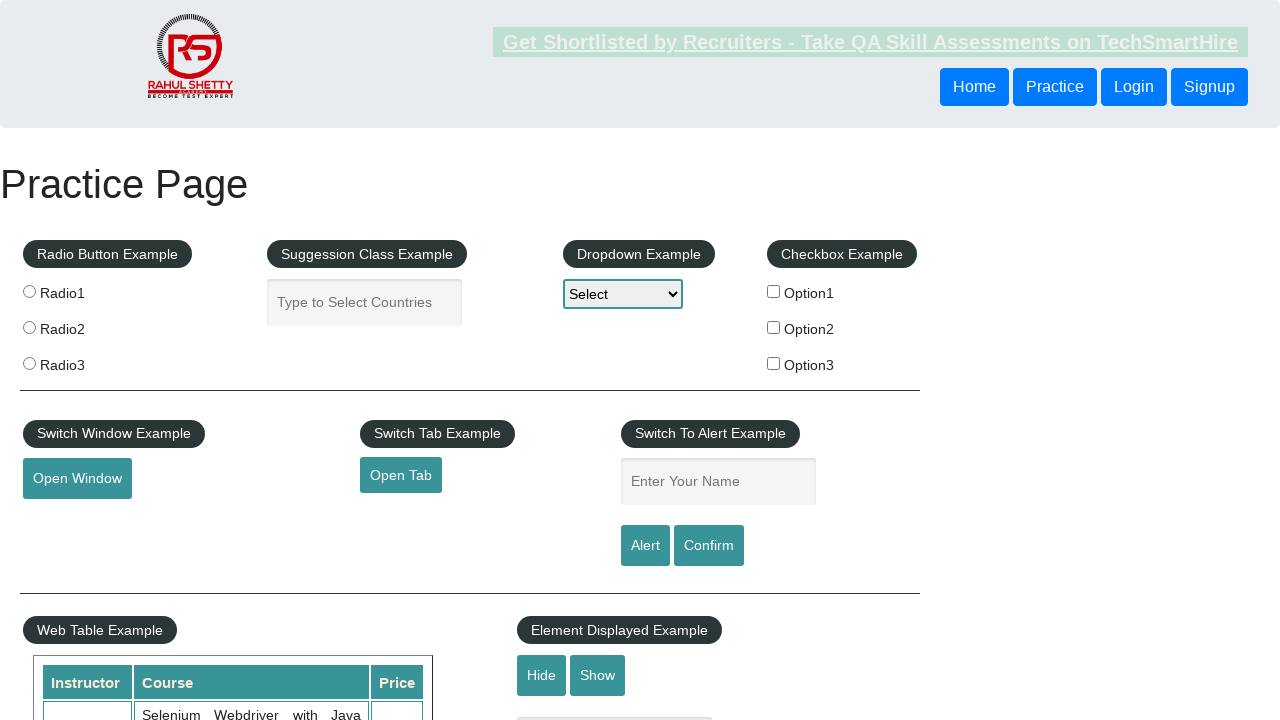

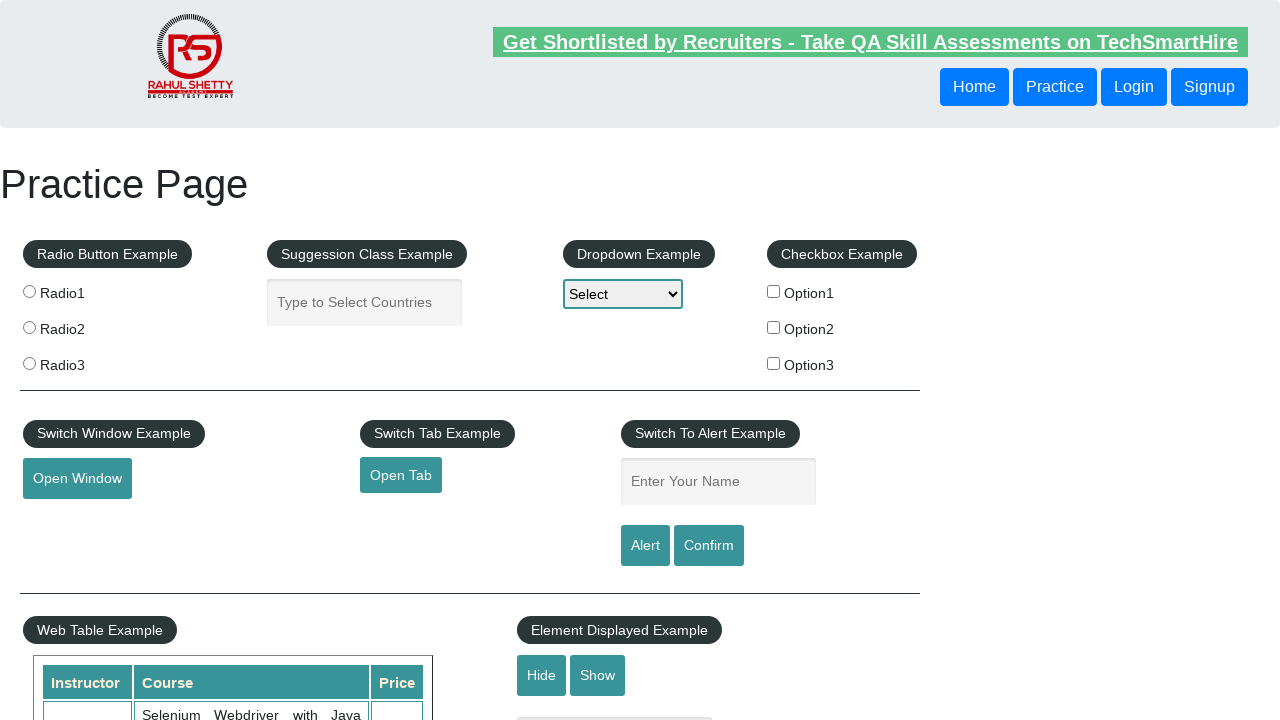